Navigates to a Stepik lesson page, enters an answer in the textarea field, and clicks the submit button to submit the solution.

Starting URL: https://stepik.org/lesson/25969/step/12

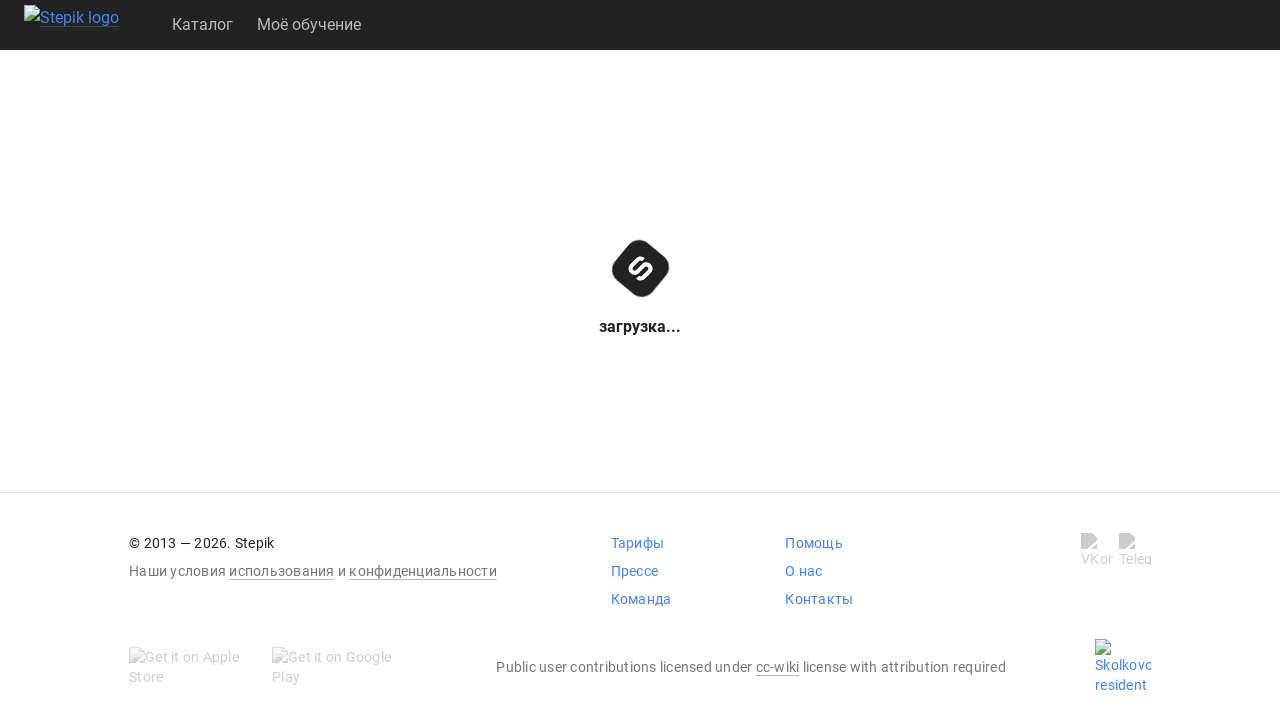

Waited for textarea to be visible
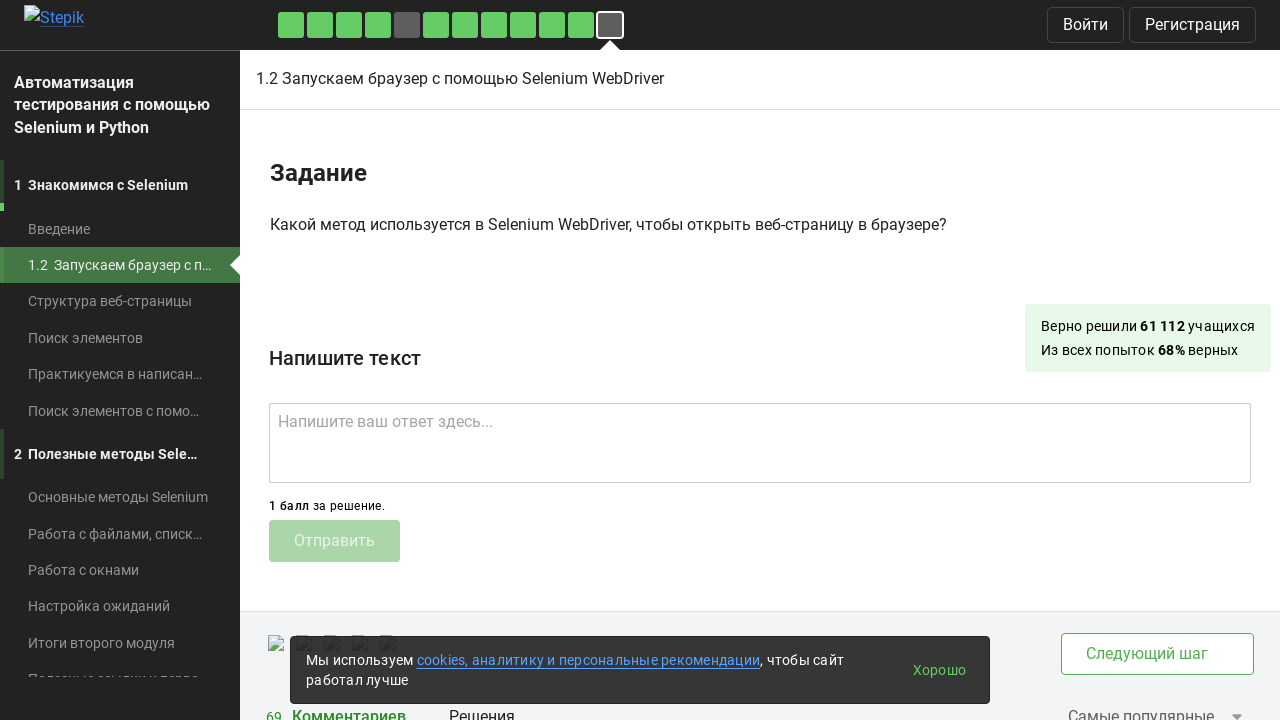

Filled textarea with answer 'get()' on .textarea
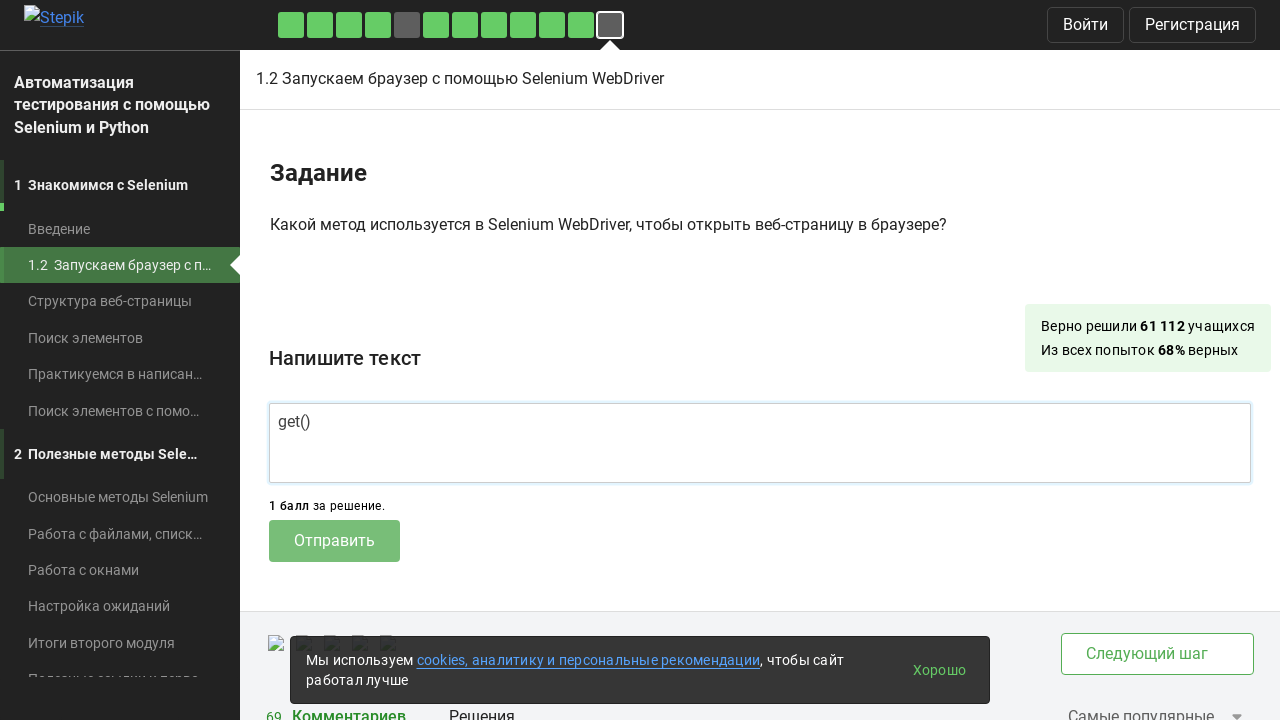

Clicked submit button to submit solution at (334, 541) on .submit-submission
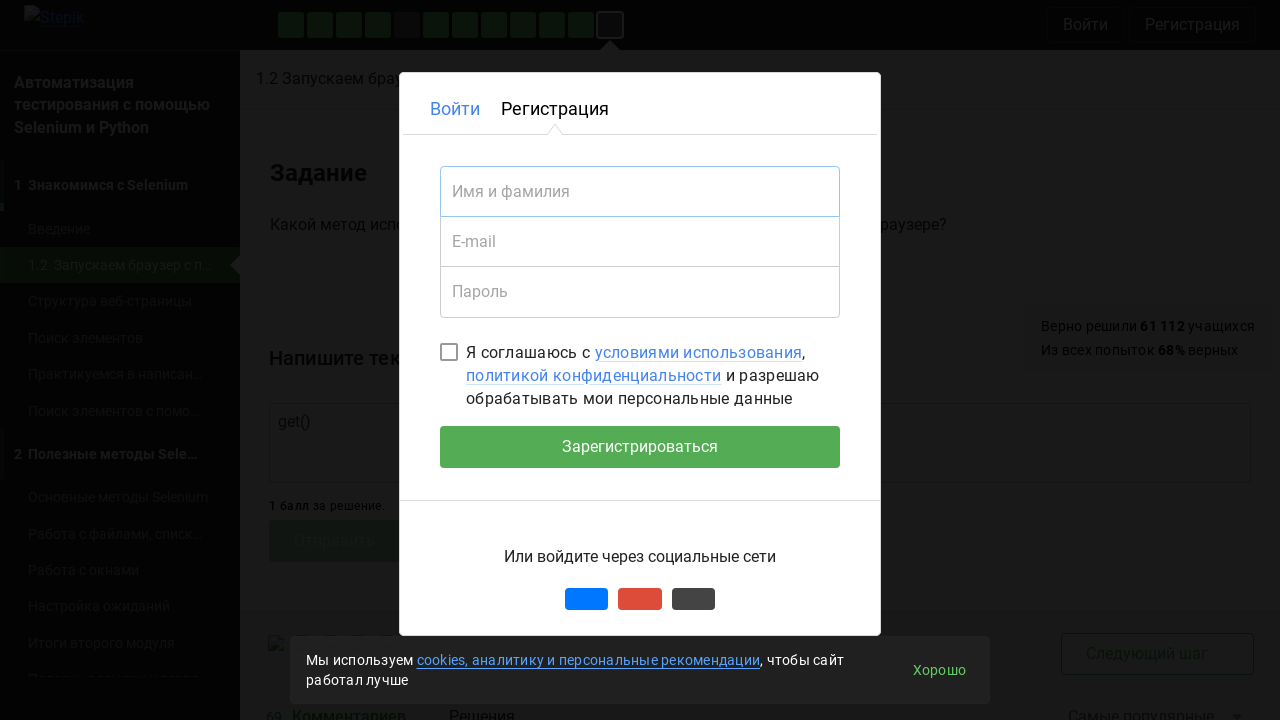

Waited 2 seconds for response processing
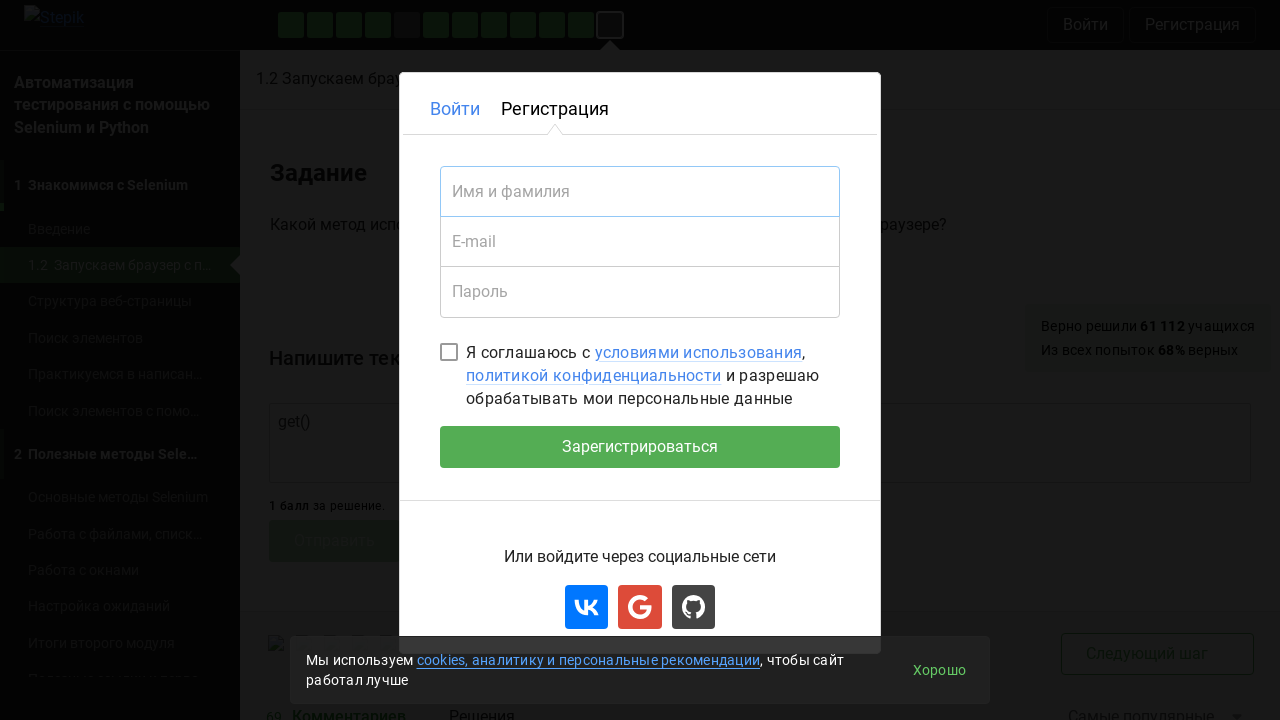

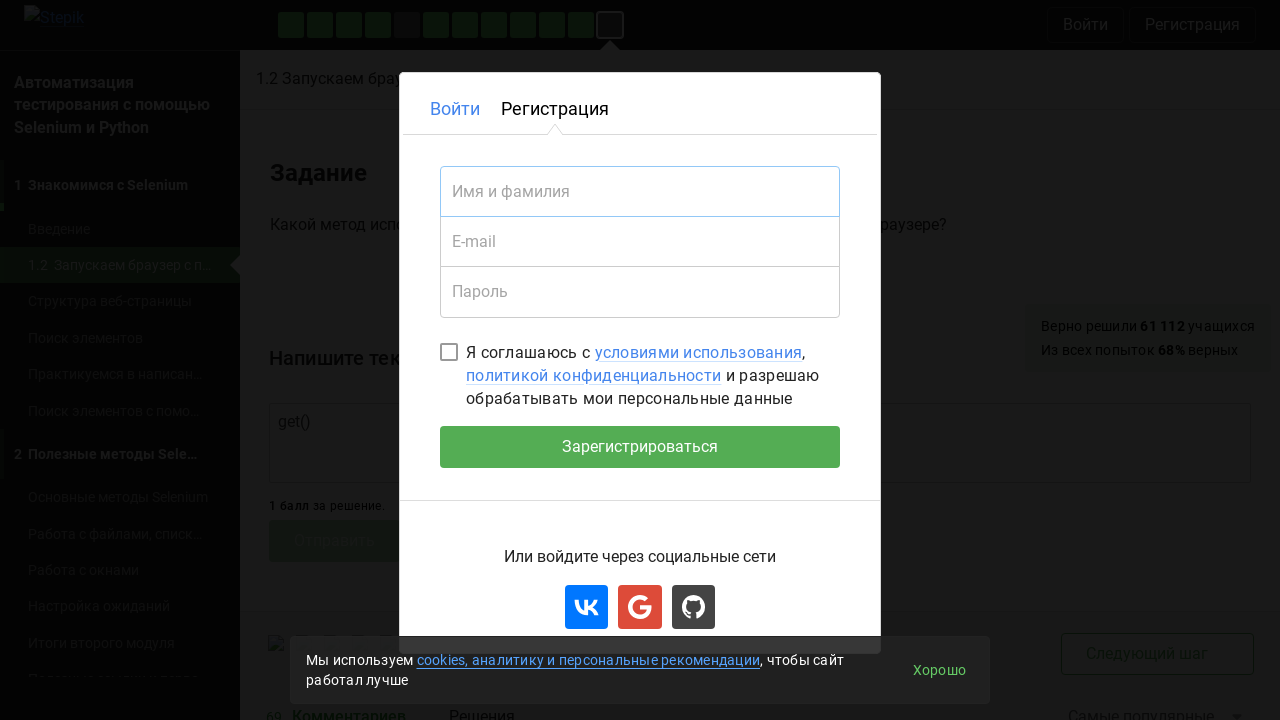